Tests autocomplete dropdown functionality by typing partial text and selecting a specific option from the suggestions

Starting URL: https://rahulshettyacademy.com/AutomationPractice/

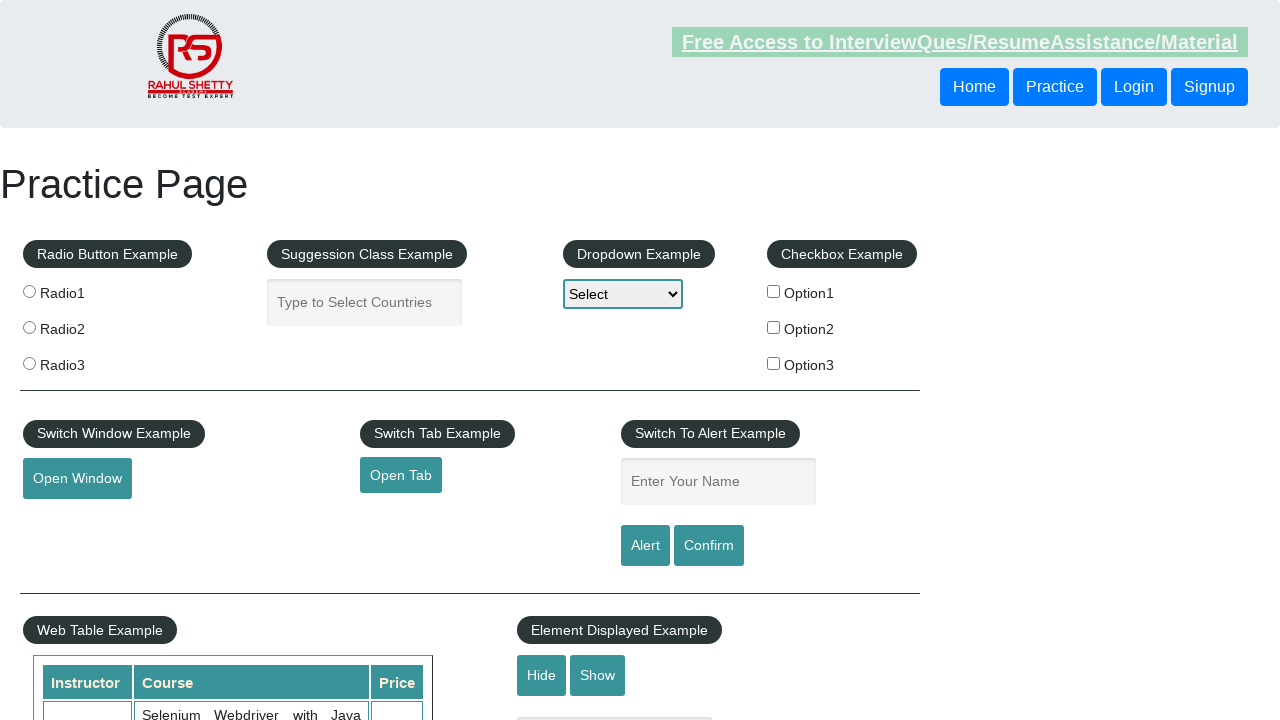

Filled autocomplete field with 'ind' to trigger dropdown suggestions on input#autocomplete
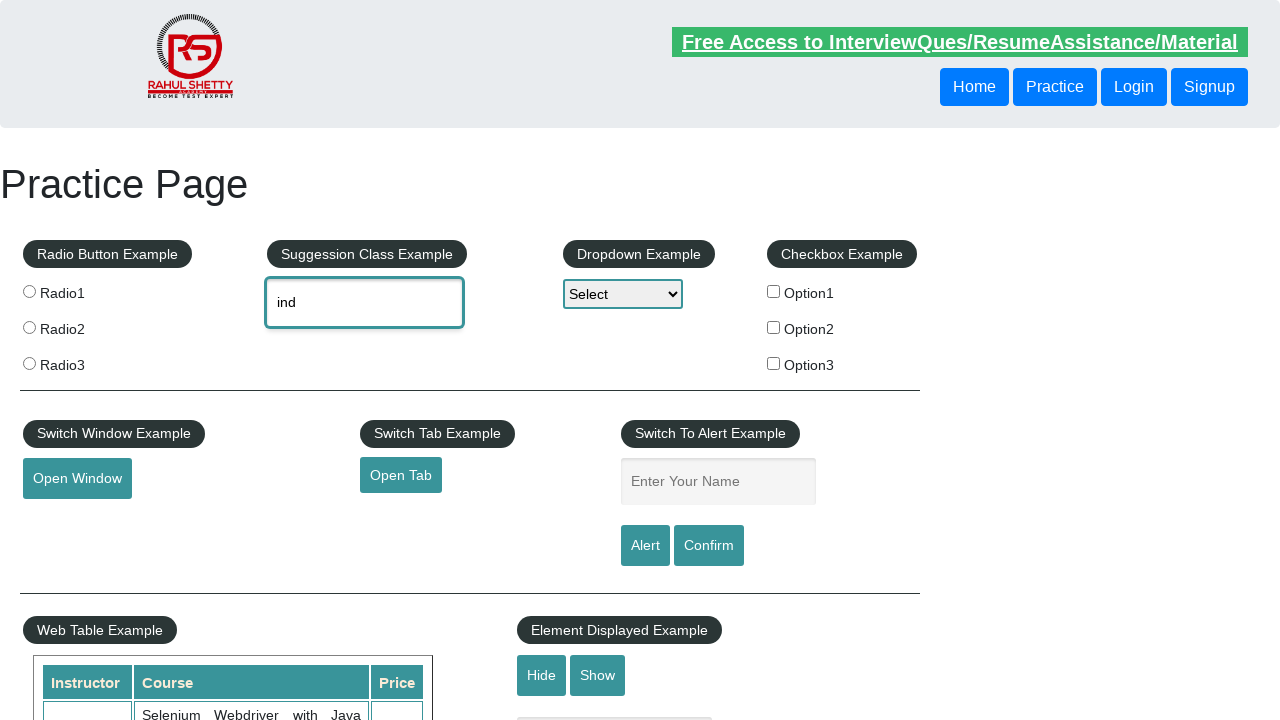

Dropdown suggestions loaded and became visible
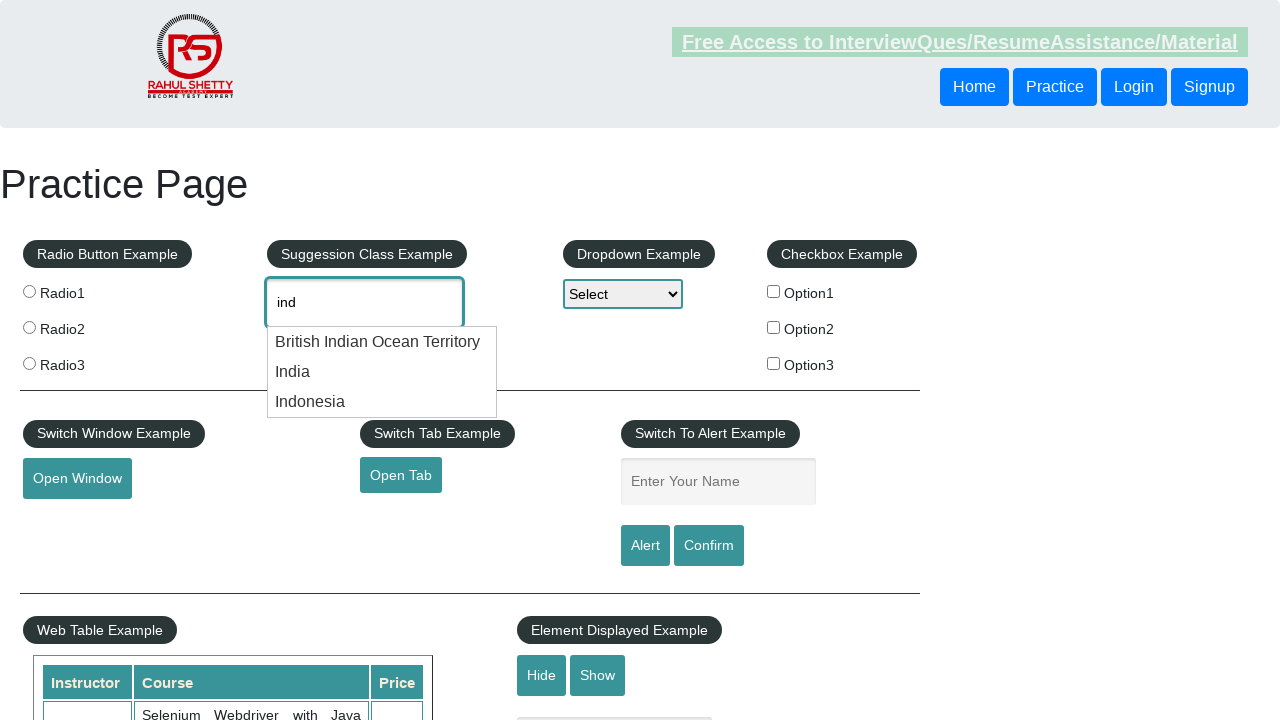

Retrieved all dropdown option elements
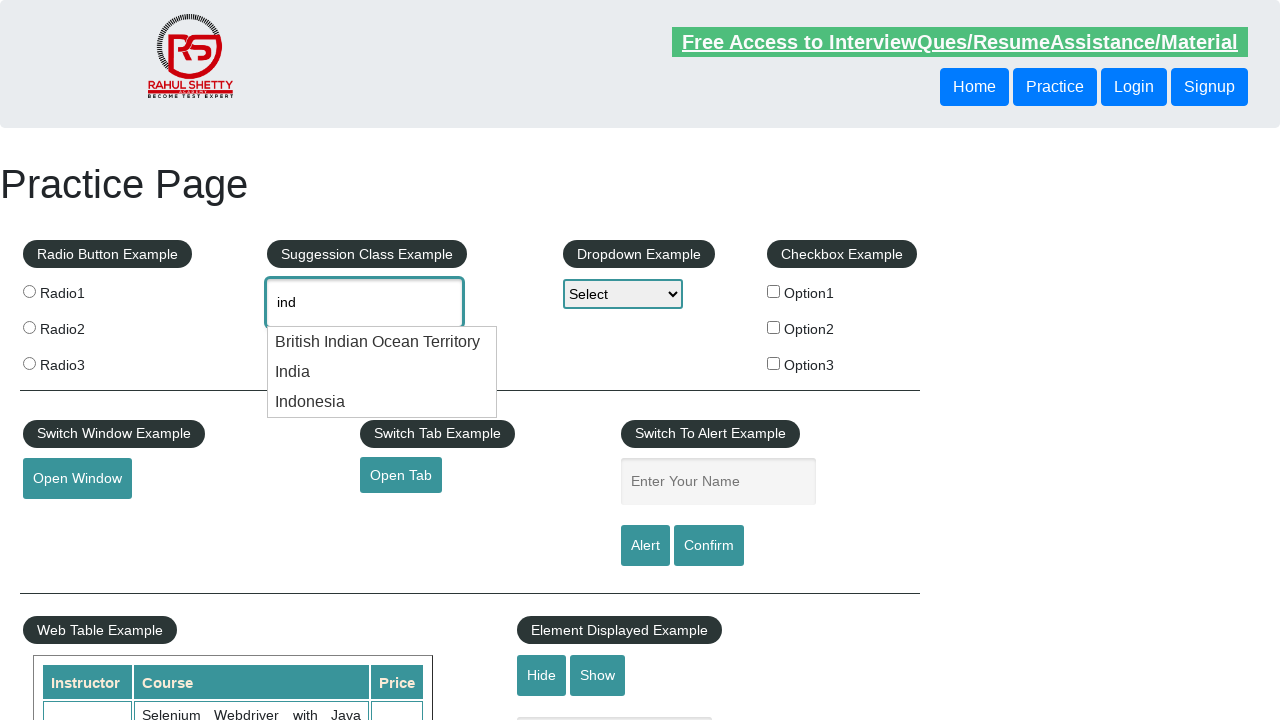

Clicked on 'India' option from dropdown suggestions at (382, 372) on ul#ui-id-1 li div >> nth=1
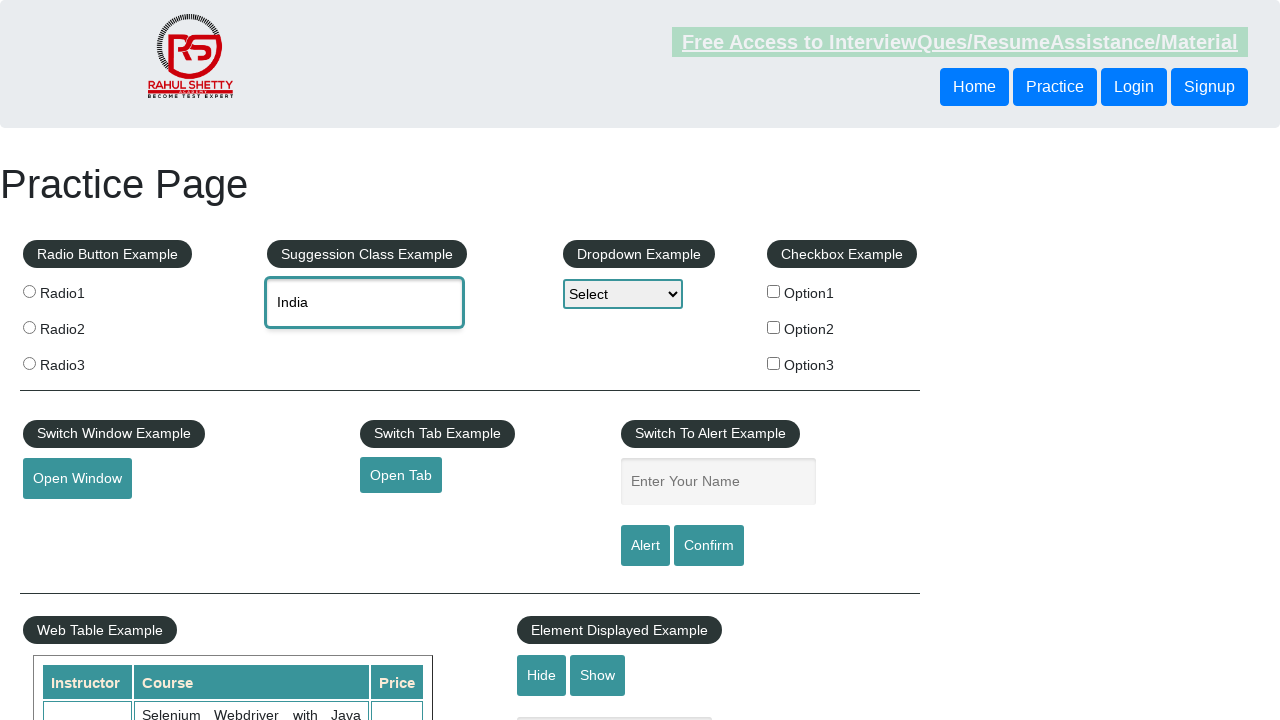

Verified selected value in autocomplete field: 'India'
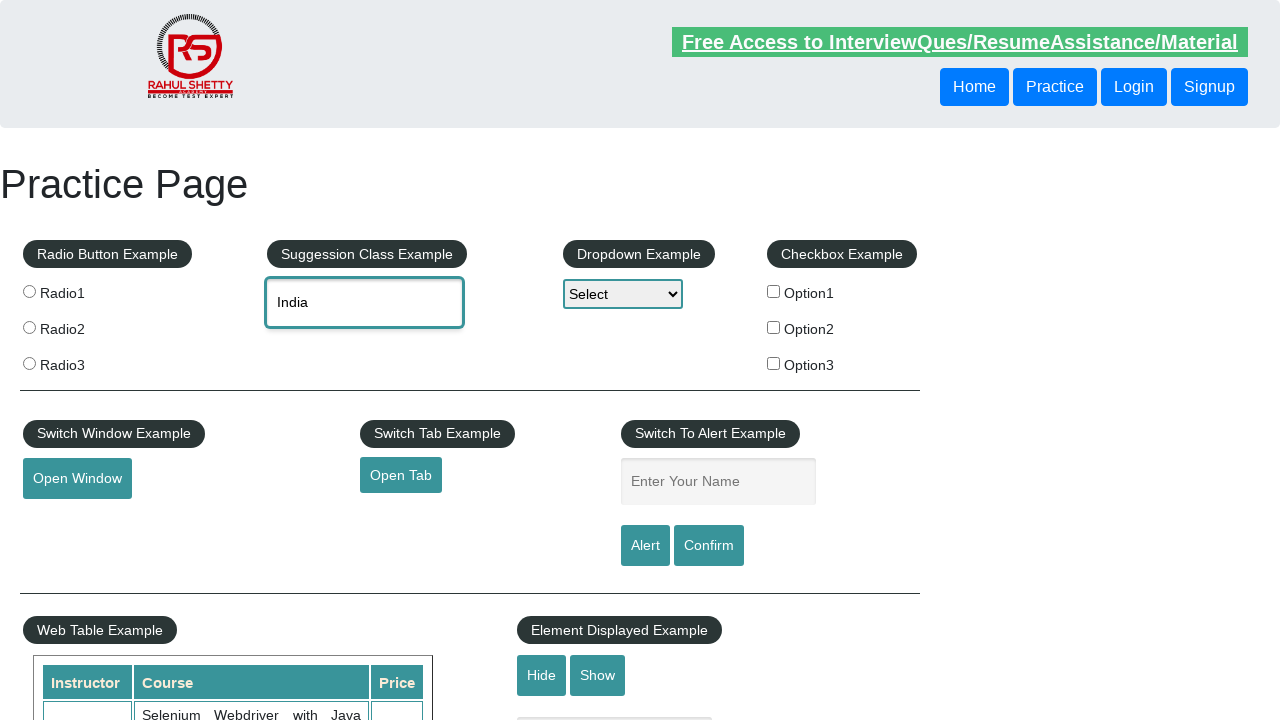

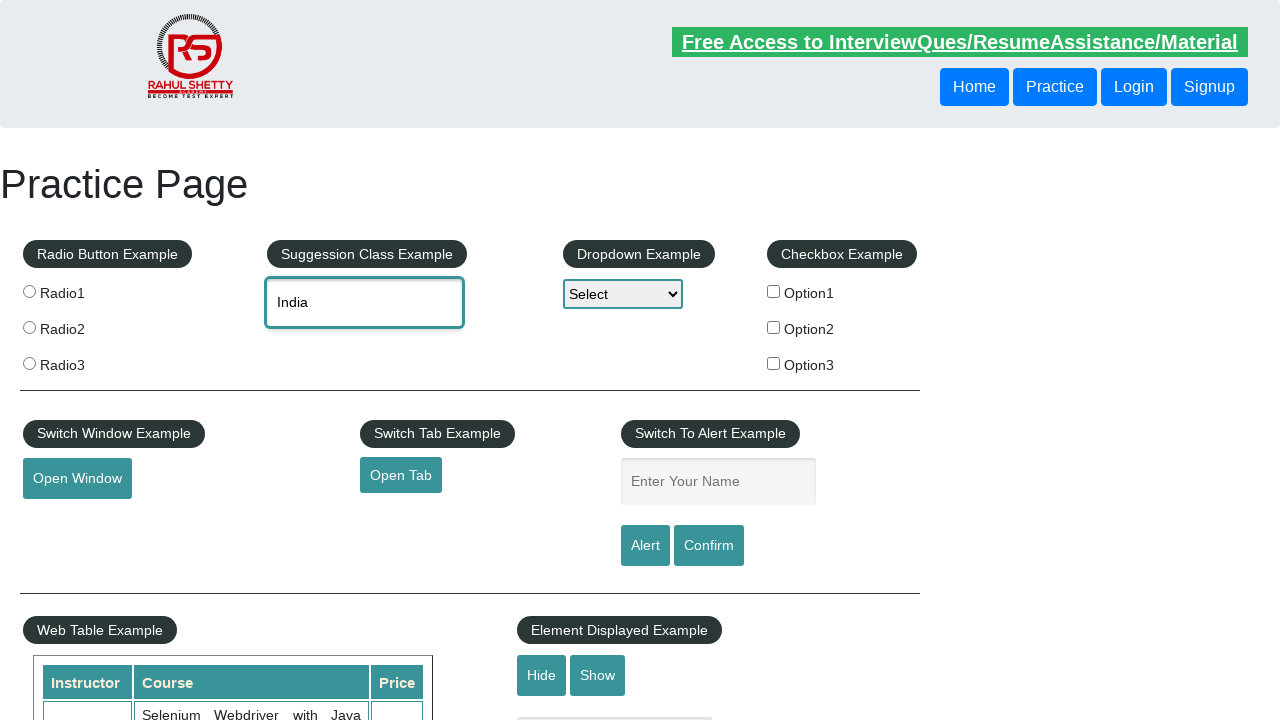